Tests the Ajio e-commerce website by searching for "bags", filtering by Men's gender, selecting the "Fashion Bags" category, and verifying that product results are displayed.

Starting URL: https://www.ajio.com/

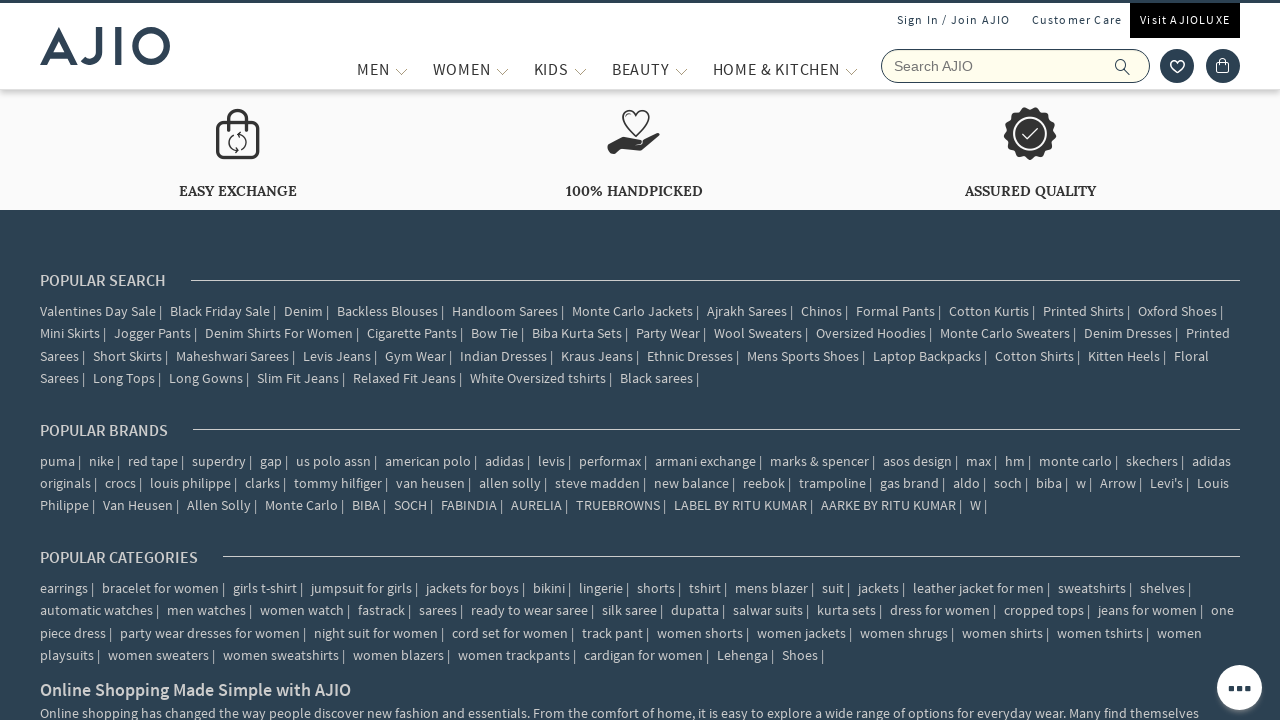

Filled search field with 'bags' on input[name='searchVal']
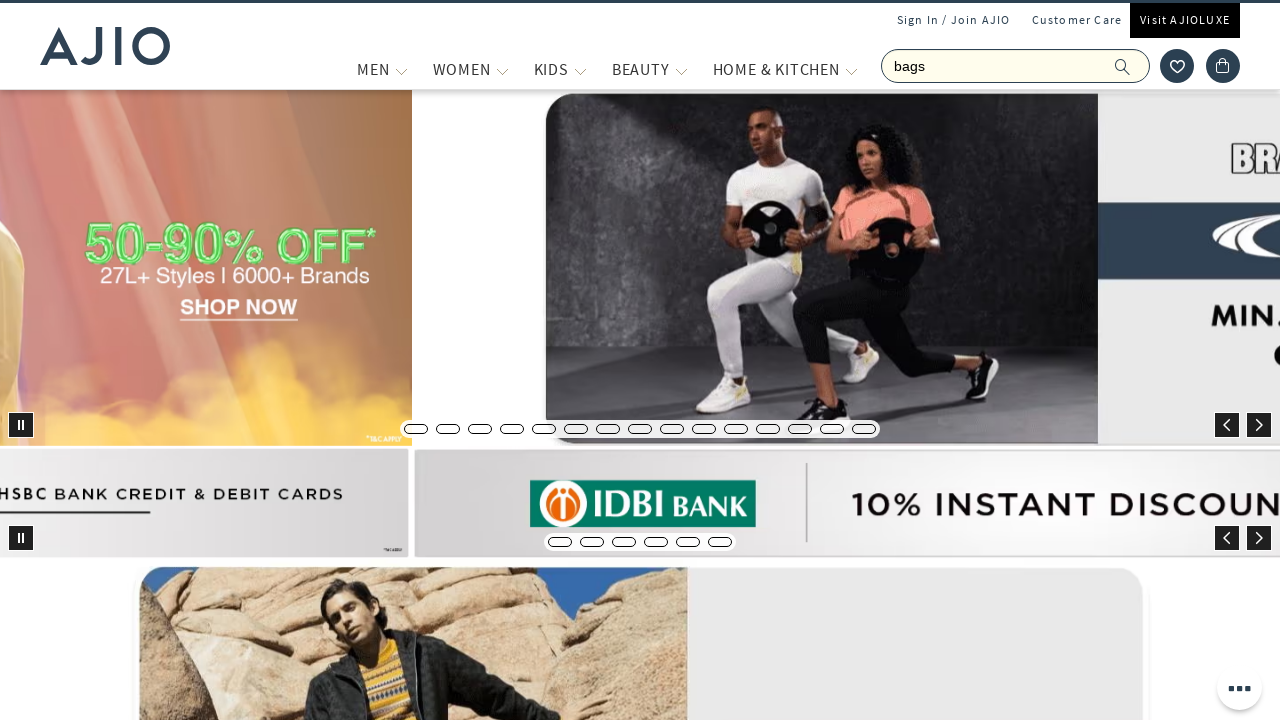

Pressed Enter to search for bags on input[name='searchVal']
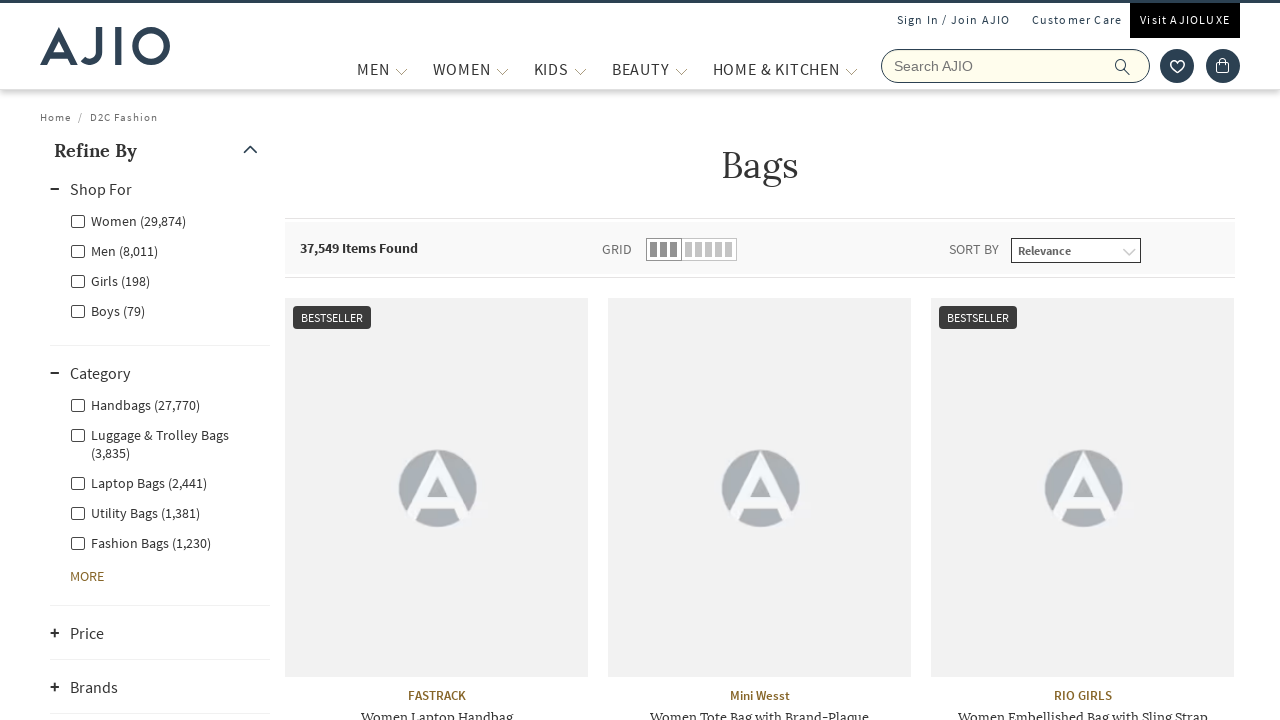

Search results loaded with gender filter available
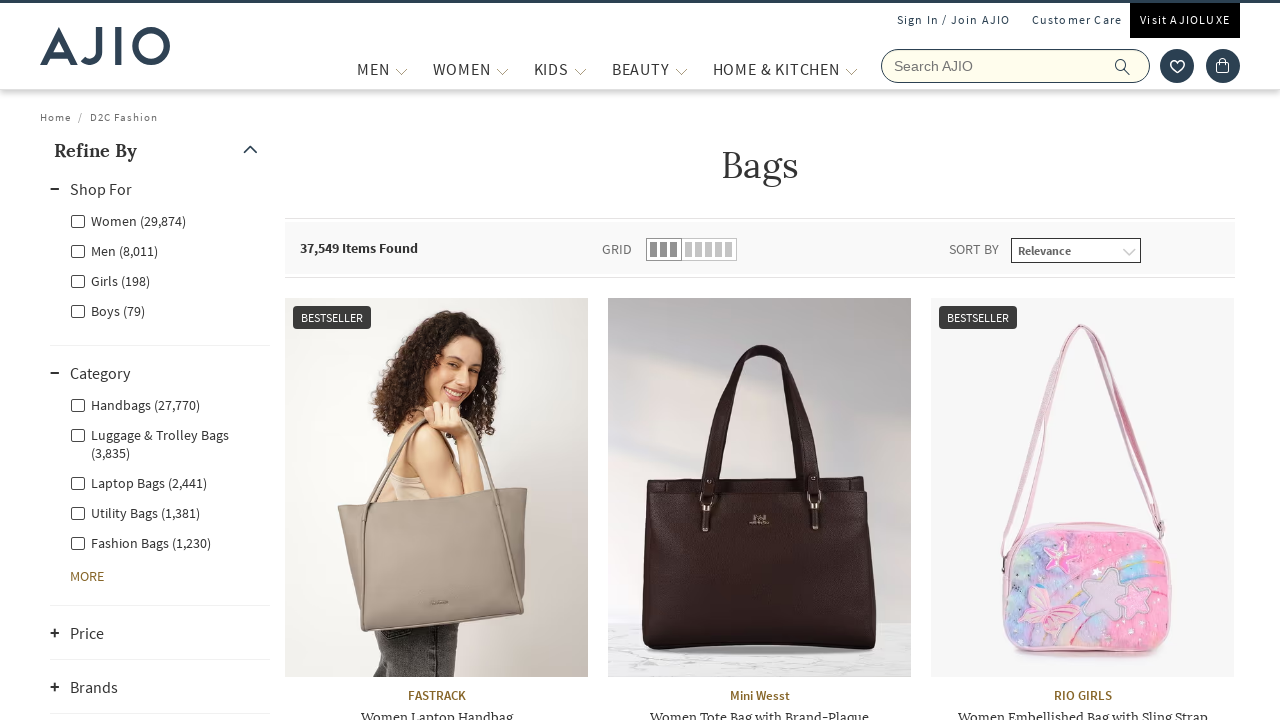

Clicked on 'Men' gender filter at (114, 250) on label[for='Men']
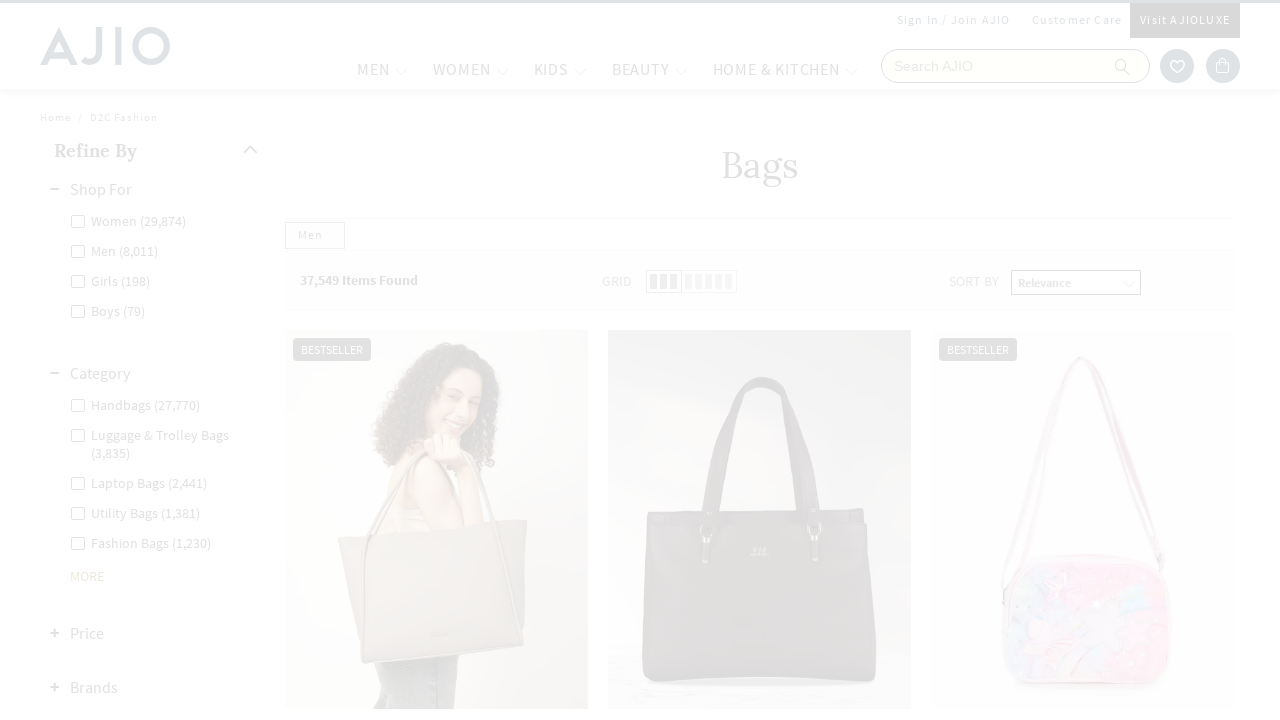

Waited for Men filter to apply
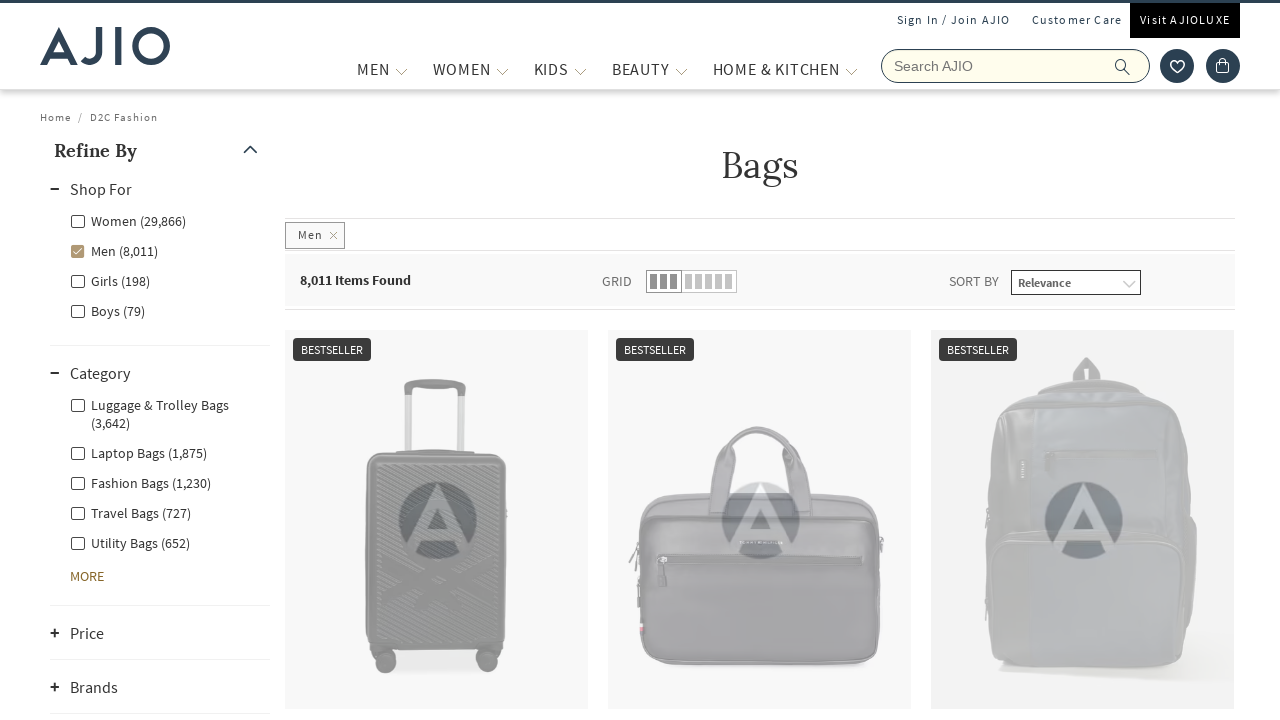

Clicked on 'Fashion Bags' category filter at (140, 482) on label[for='Men - Fashion Bags']
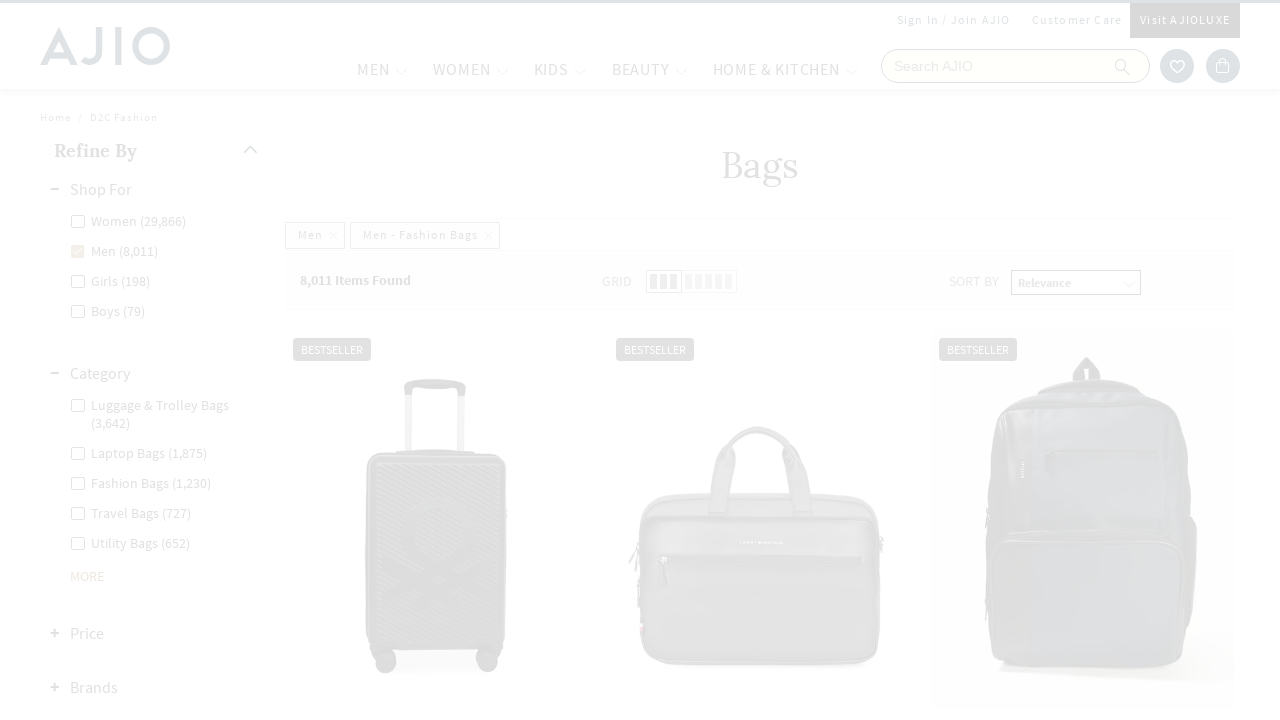

Waited for Fashion Bags filter to apply
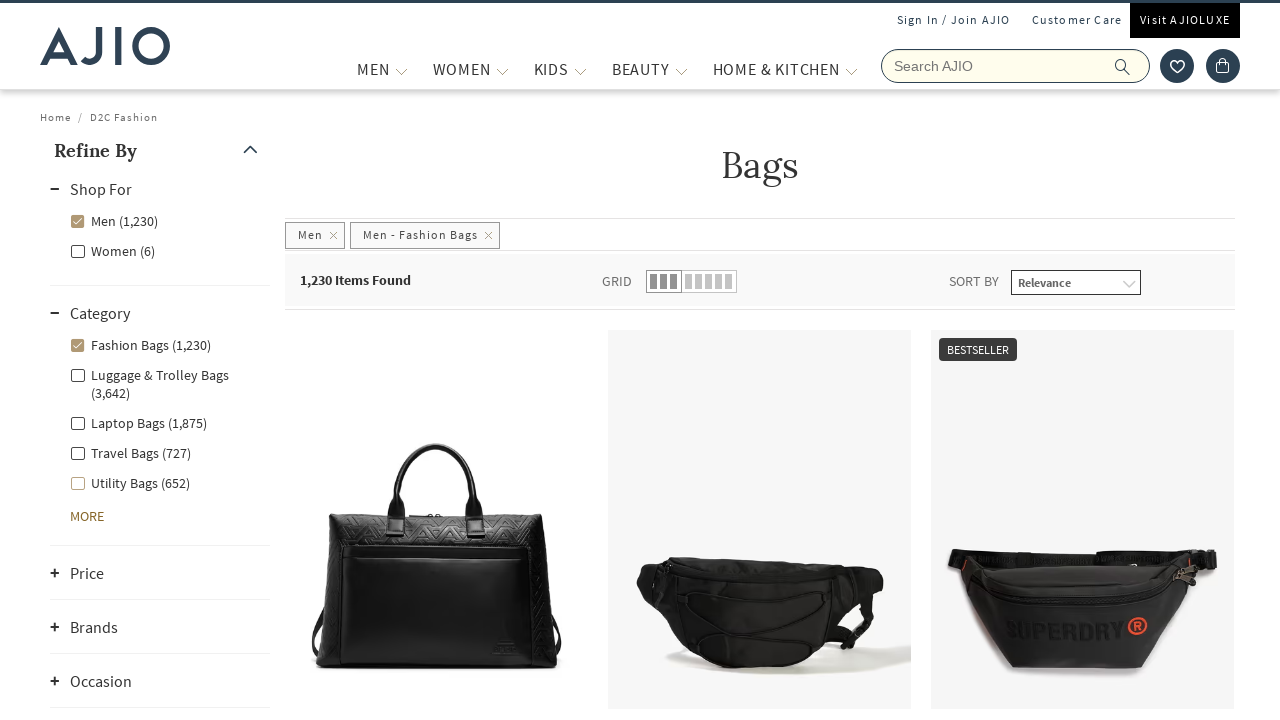

Verified items count is displayed
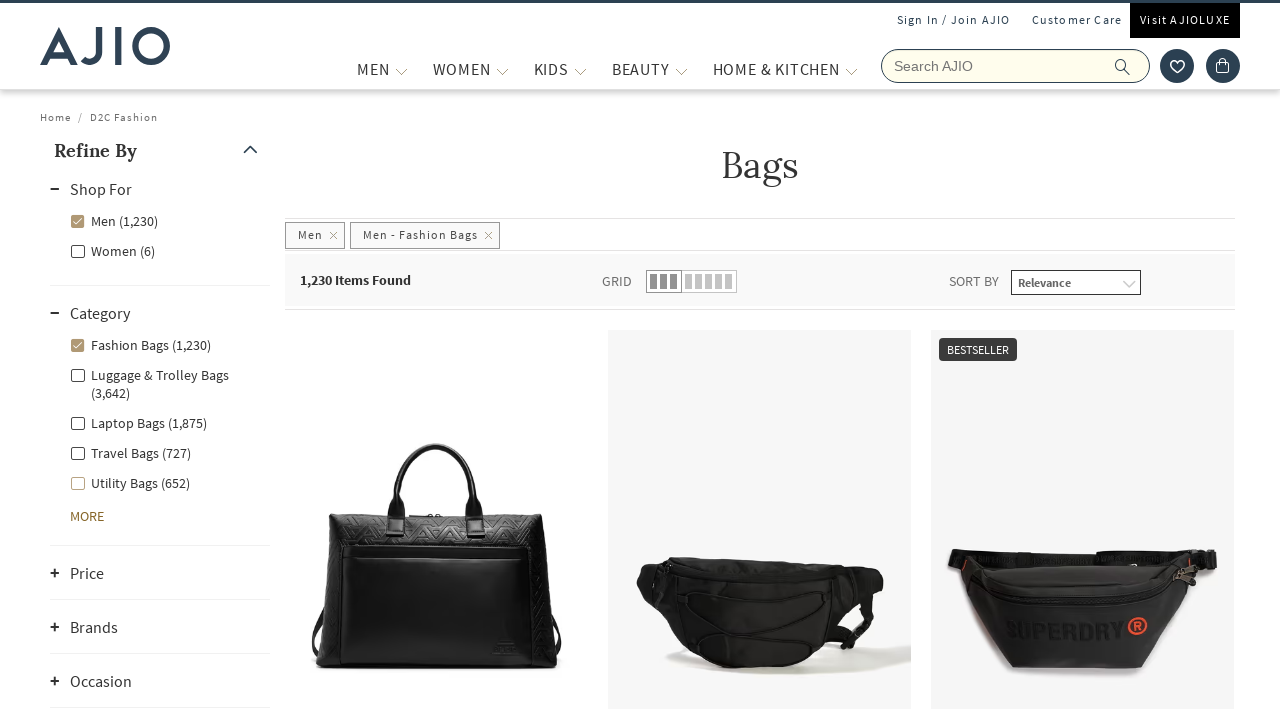

Verified brand list is displayed
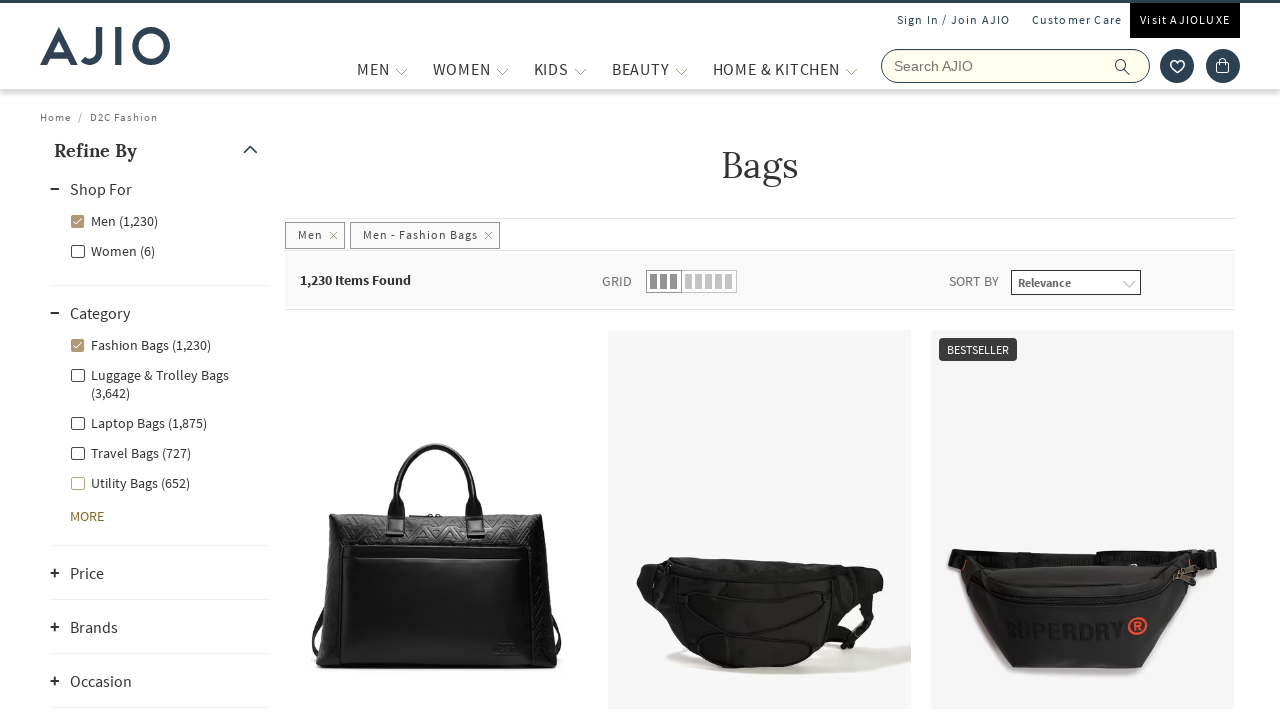

Verified bag names are displayed in product results
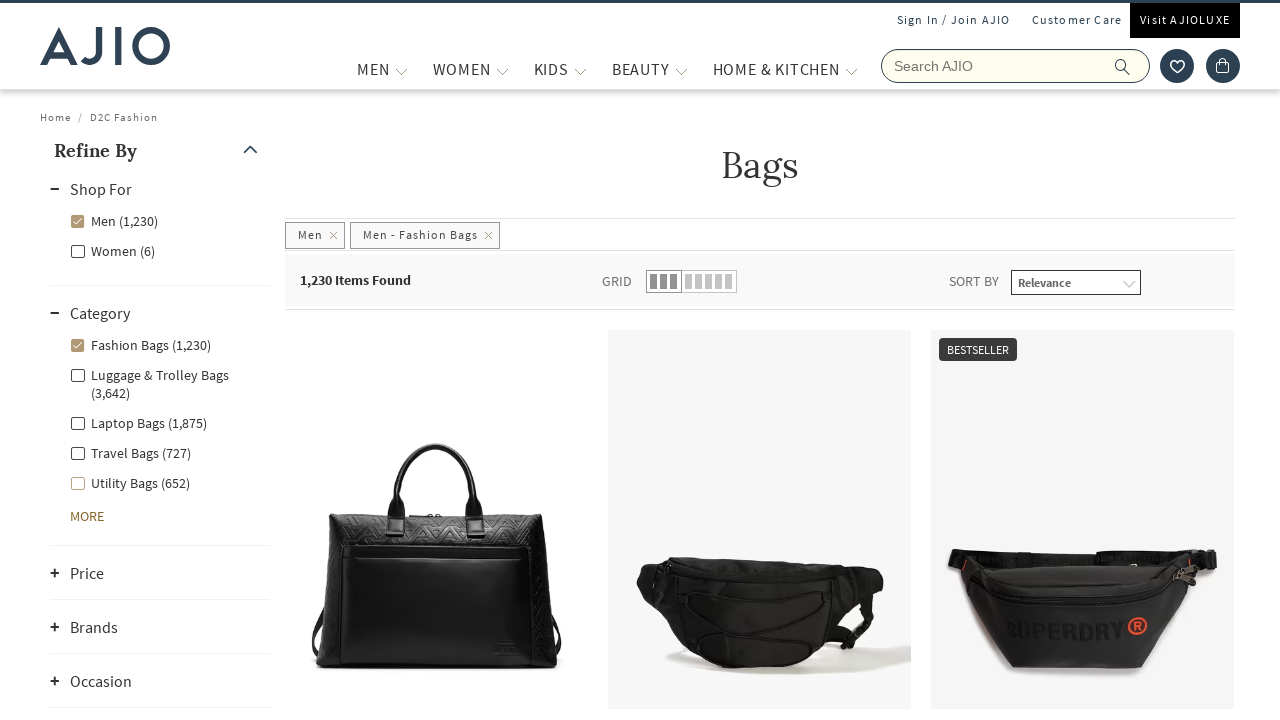

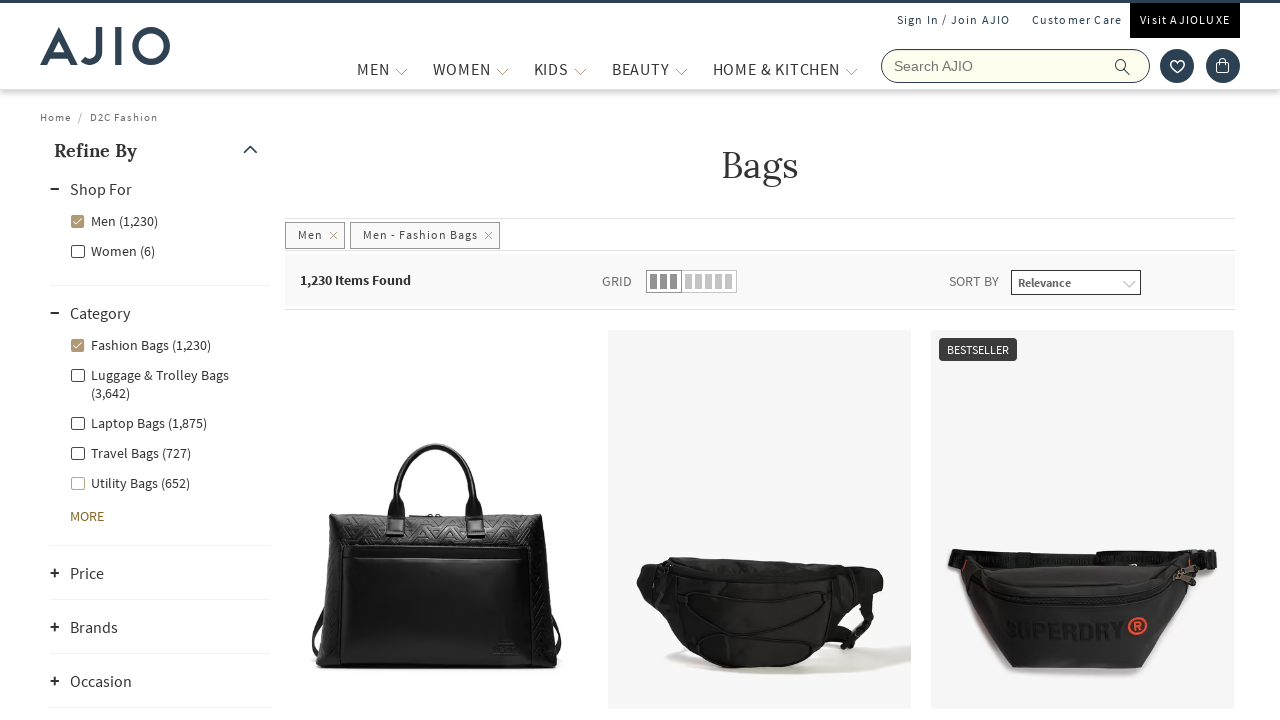